Tests finding a link by partial text (a calculated number), clicking it, then filling out a registration-style form with name and location information and submitting it.

Starting URL: http://suninjuly.github.io/find_link_text

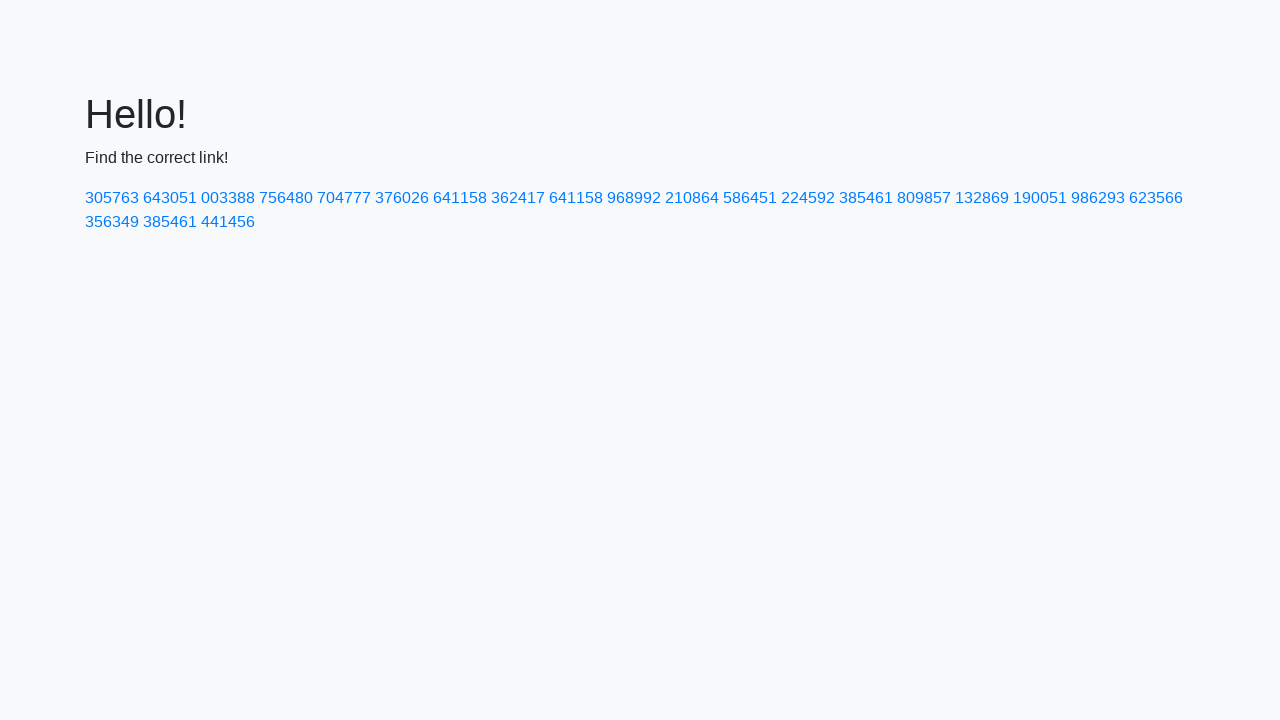

Clicked link with calculated text '224592' at (808, 198) on a:has-text('224592')
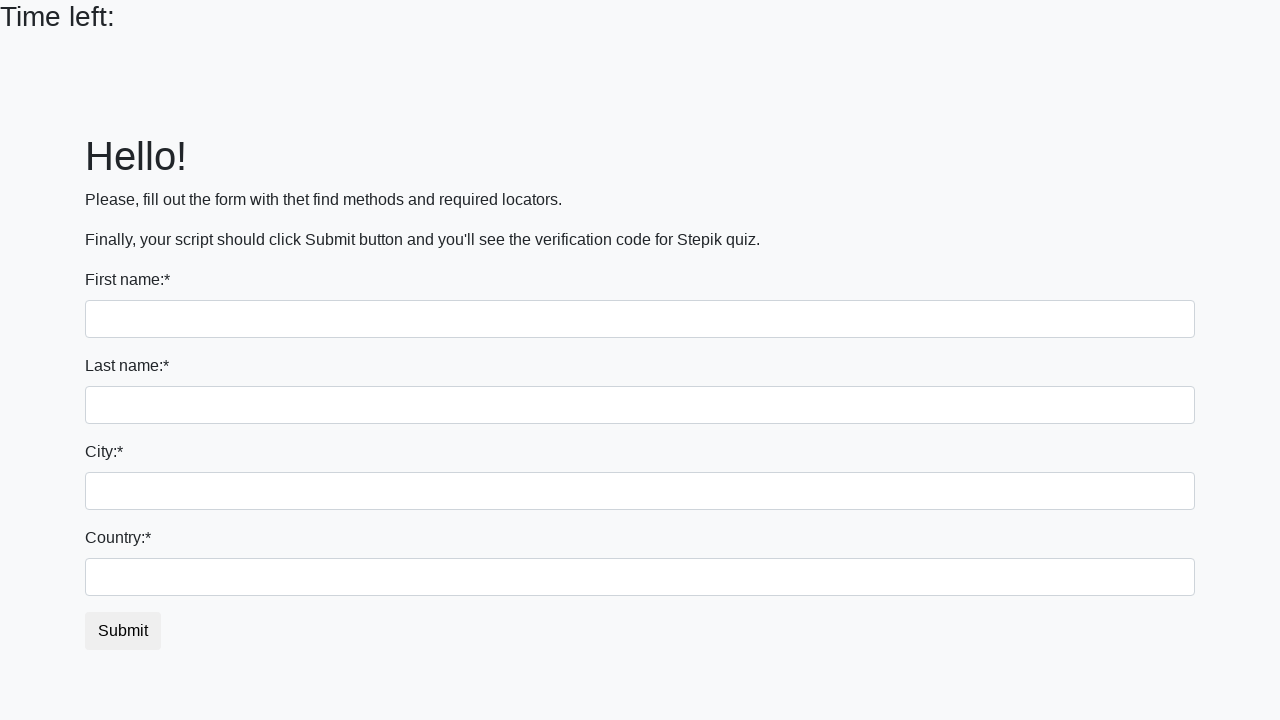

Filled first name field with 'Ivan' on input:first-of-type
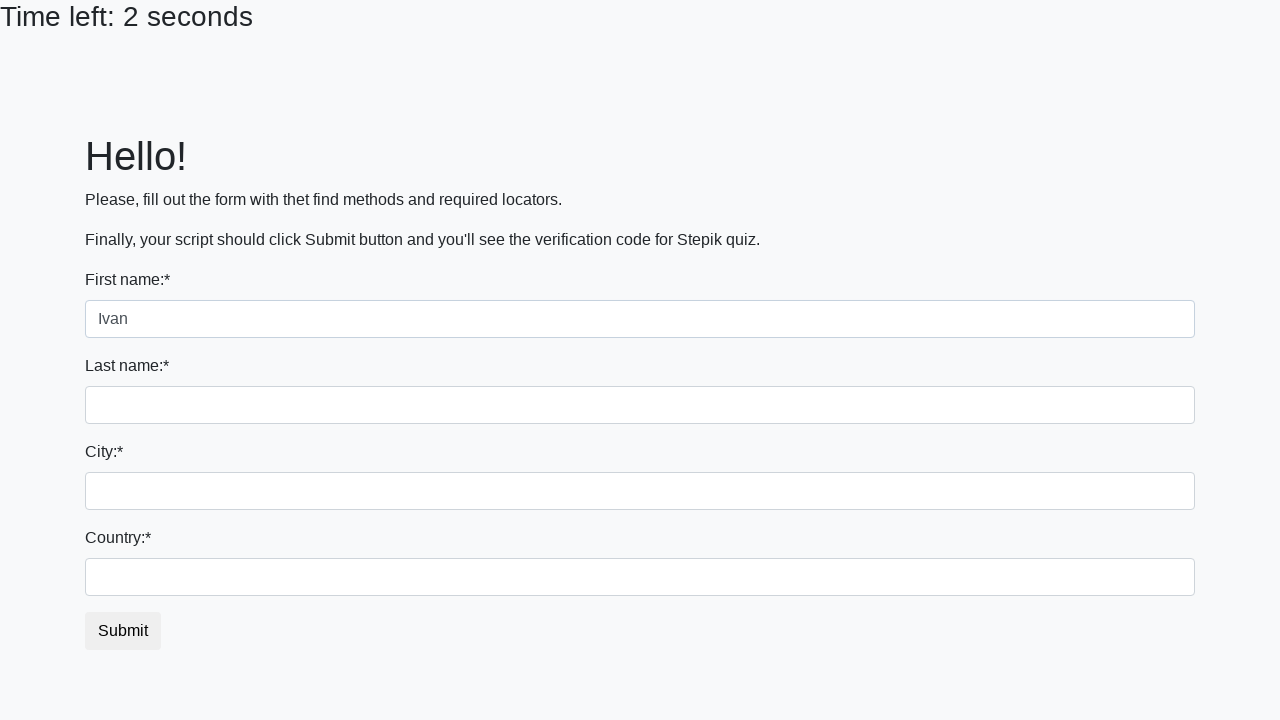

Filled last name field with 'Petrov' on input[name='last_name']
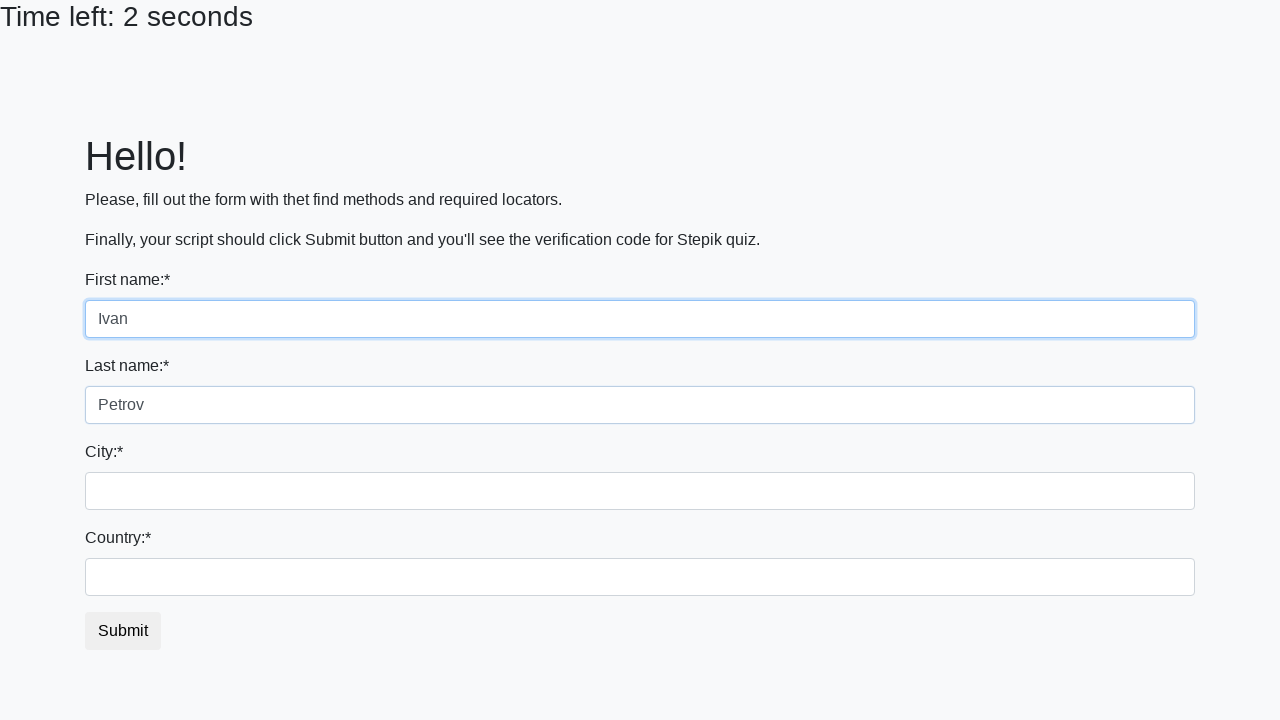

Filled location field with 'Smolensk' on input[name='firstname']
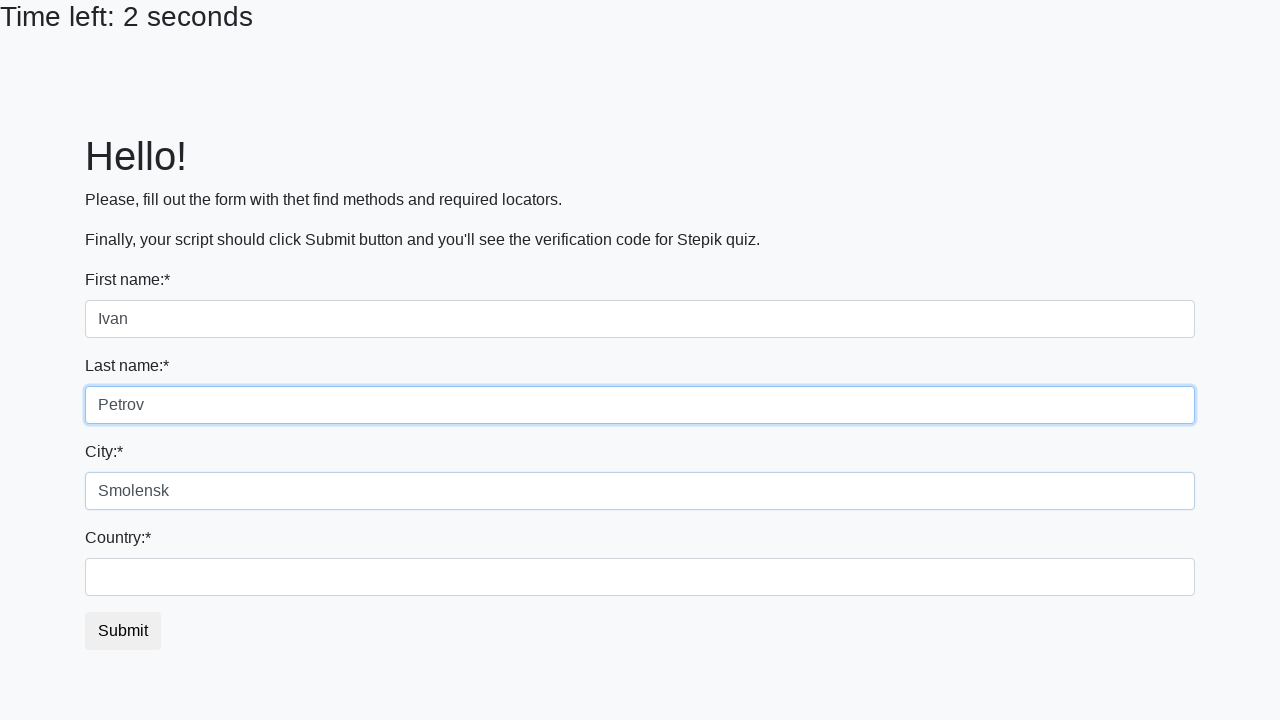

Filled country field with 'Russia' on #country
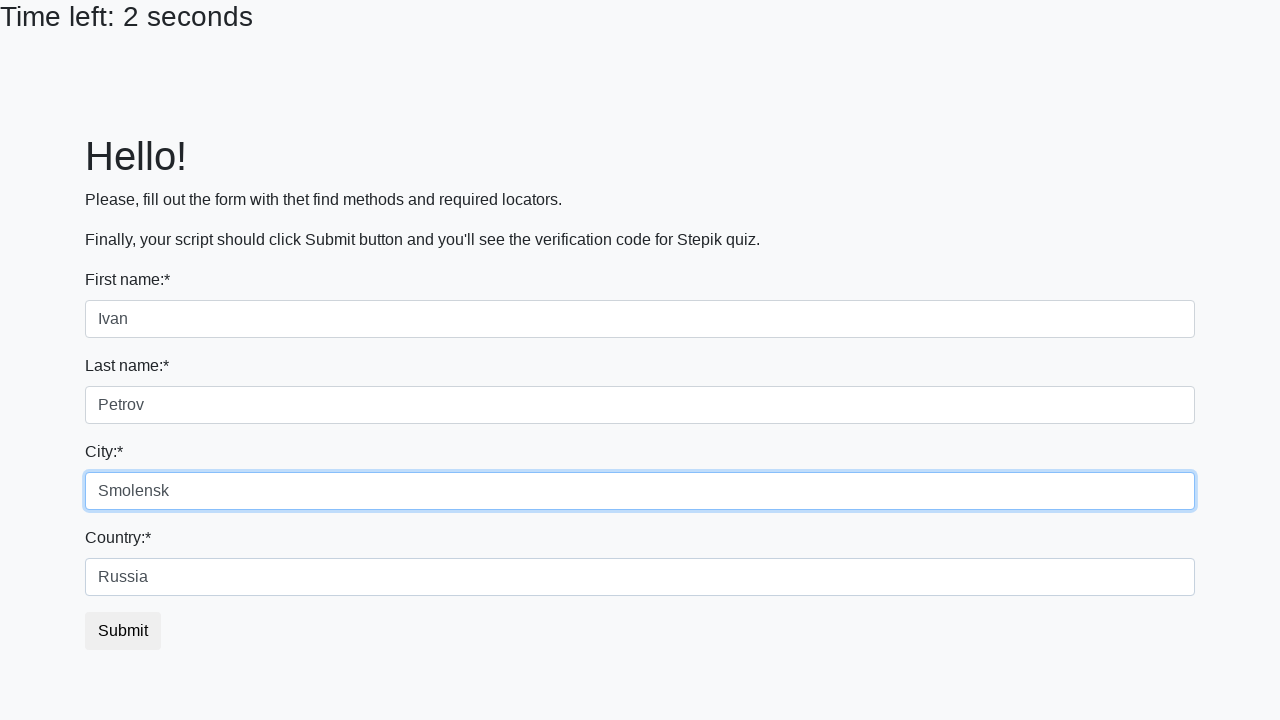

Clicked submit button to complete registration form at (123, 631) on button.btn
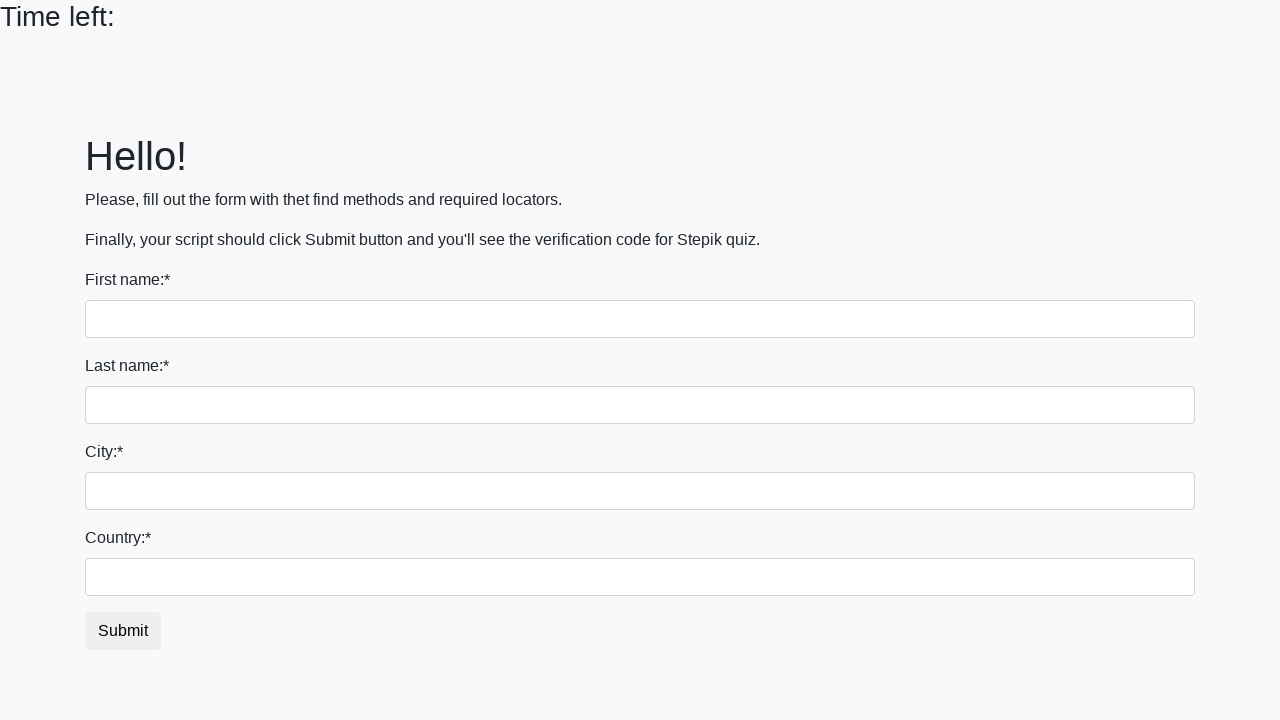

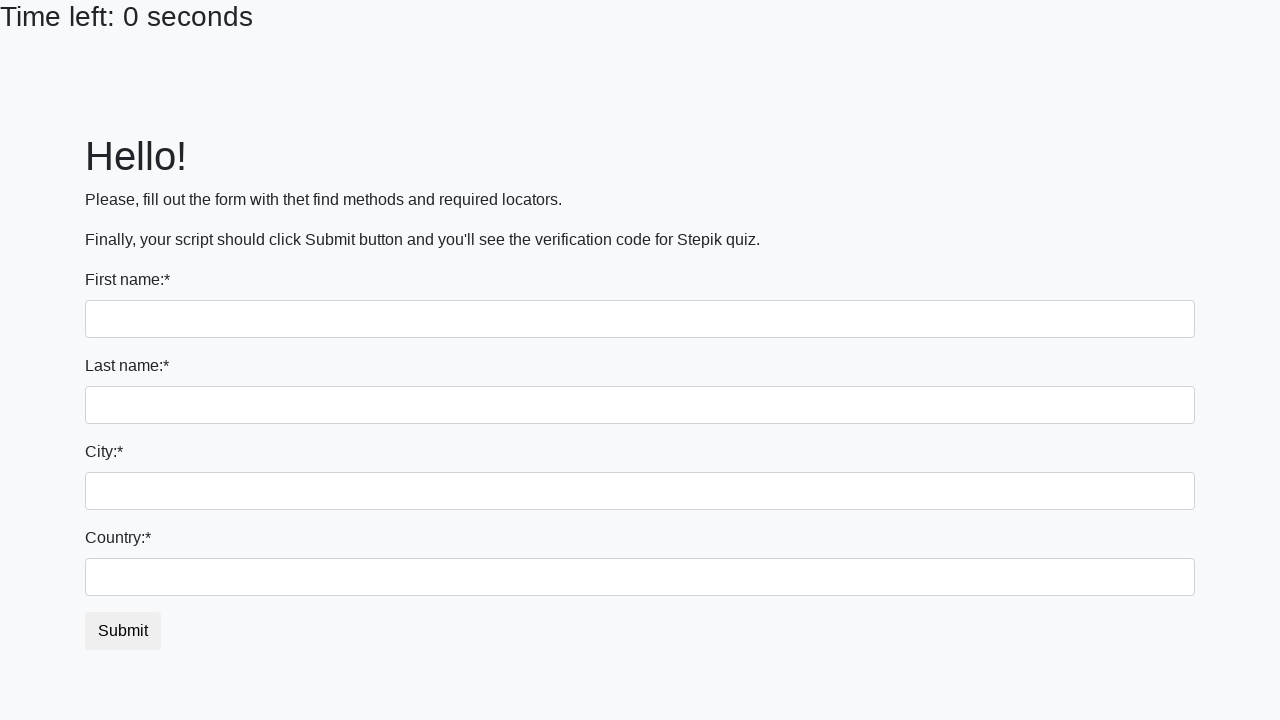